Tests mouse hover functionality by hovering over a user avatar image and verifying that the hidden caption with username and profile link becomes visible

Starting URL: https://the-internet.herokuapp.com/hovers

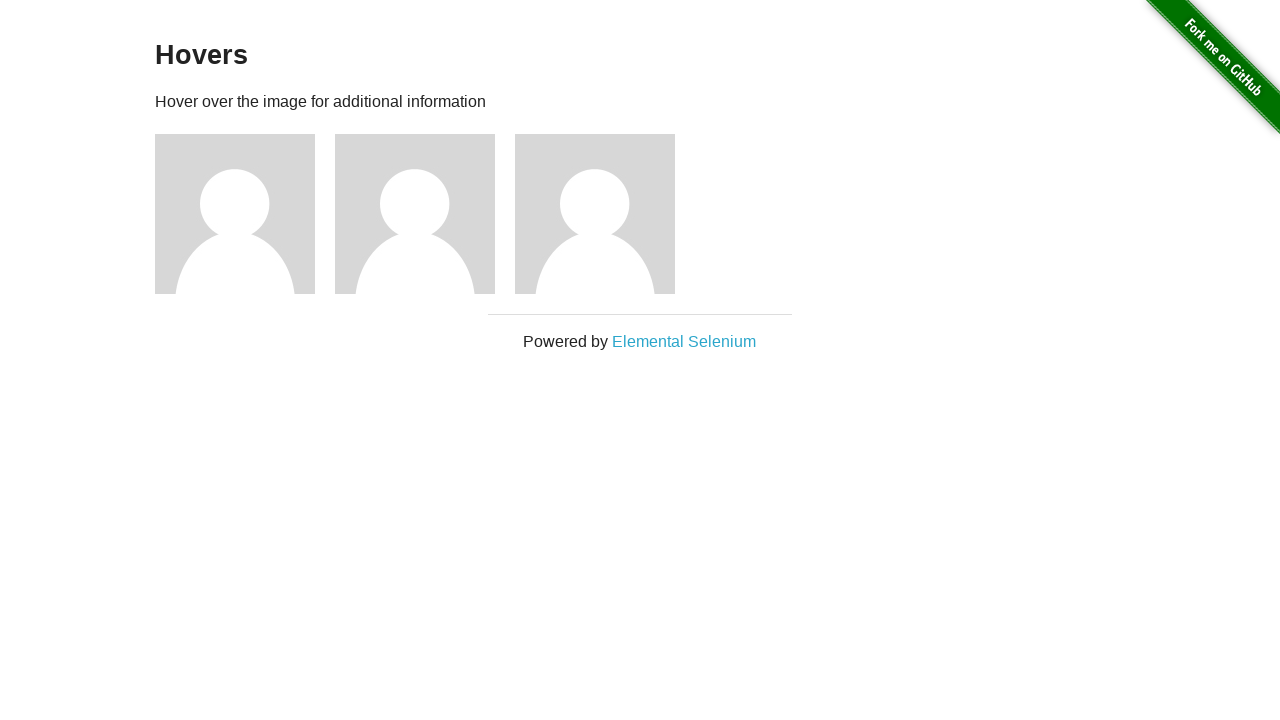

Hovered over the first user avatar image at (235, 214) on (//img[@alt='User Avatar'])[1]
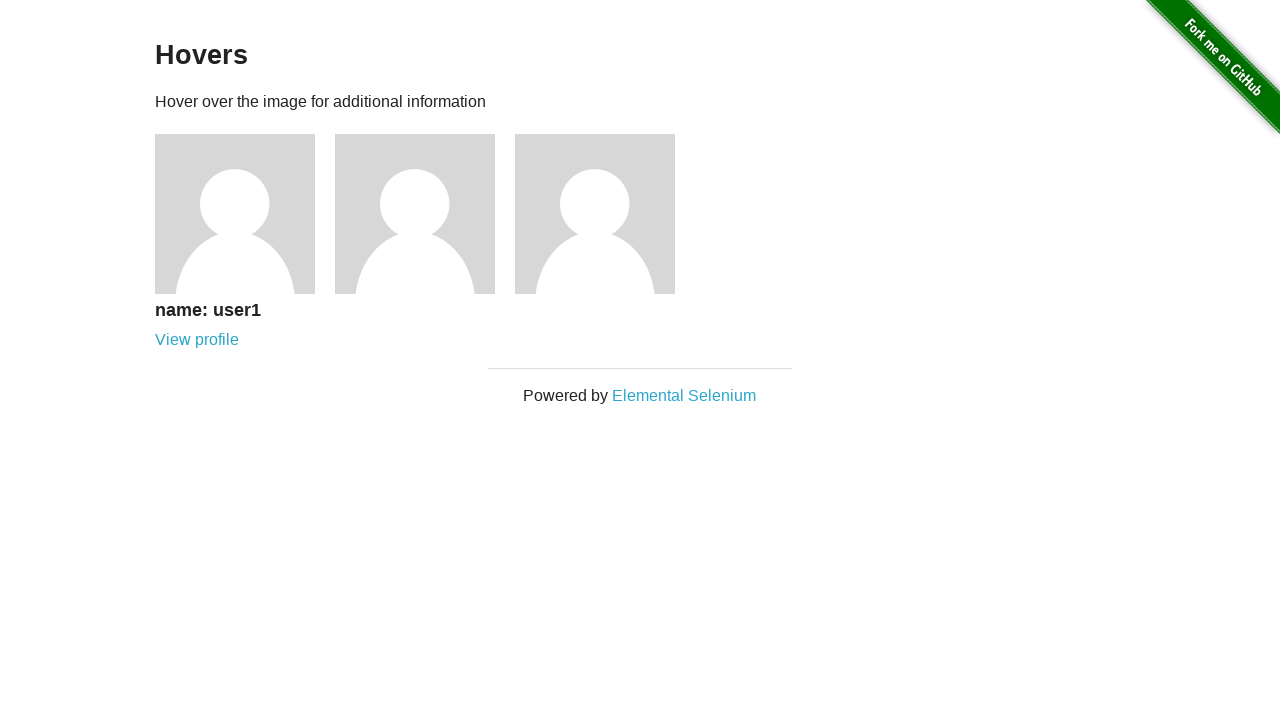

Hidden caption became visible after hovering
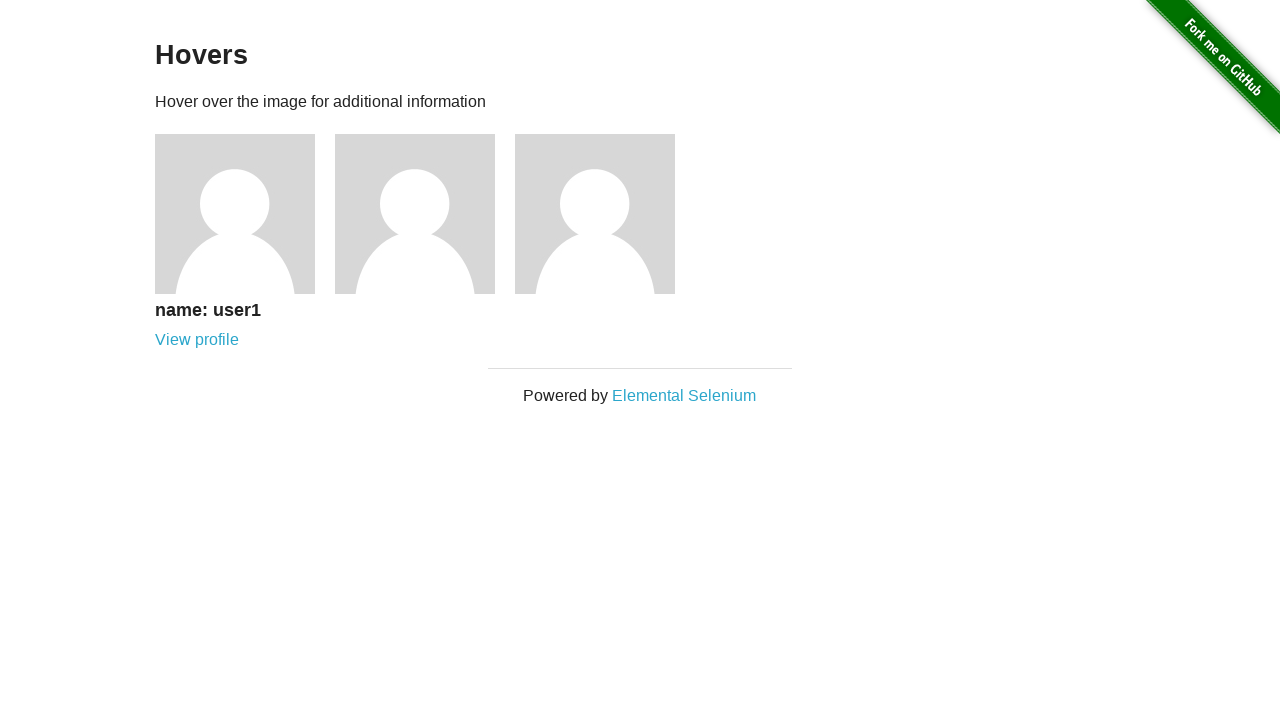

Verified caption text is 'name: user1'
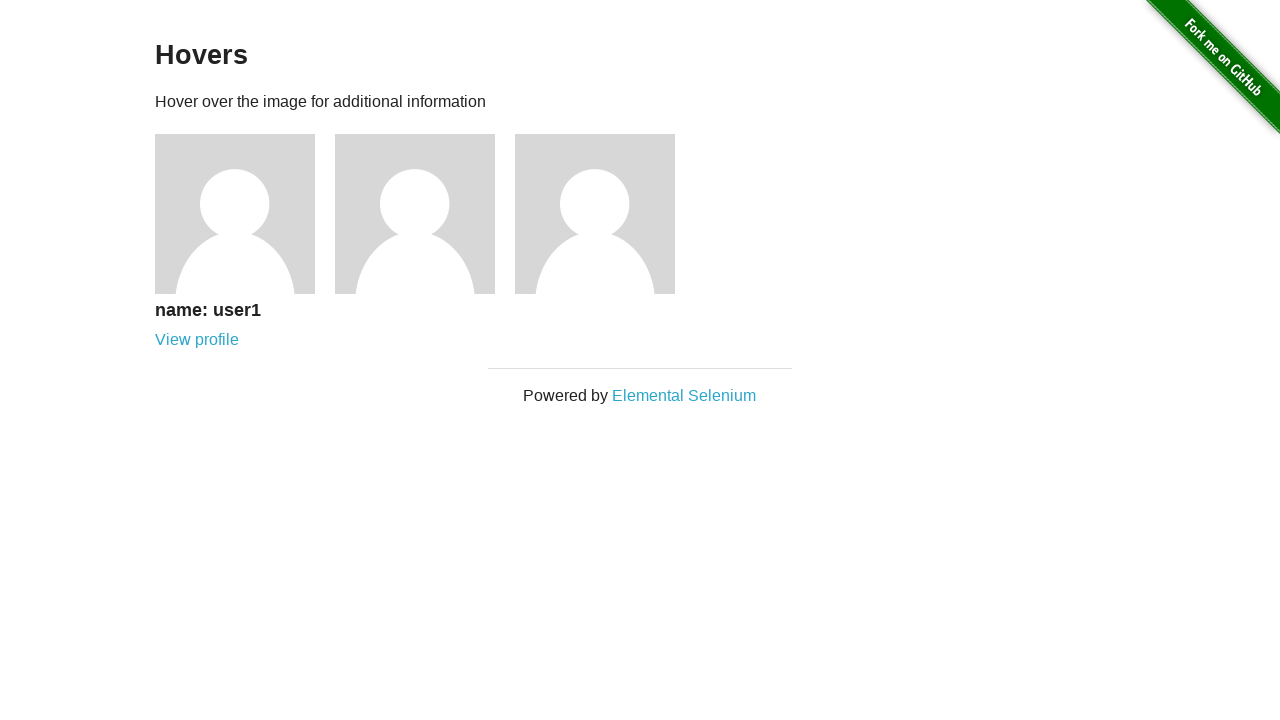

Verified the profile link is enabled and visible
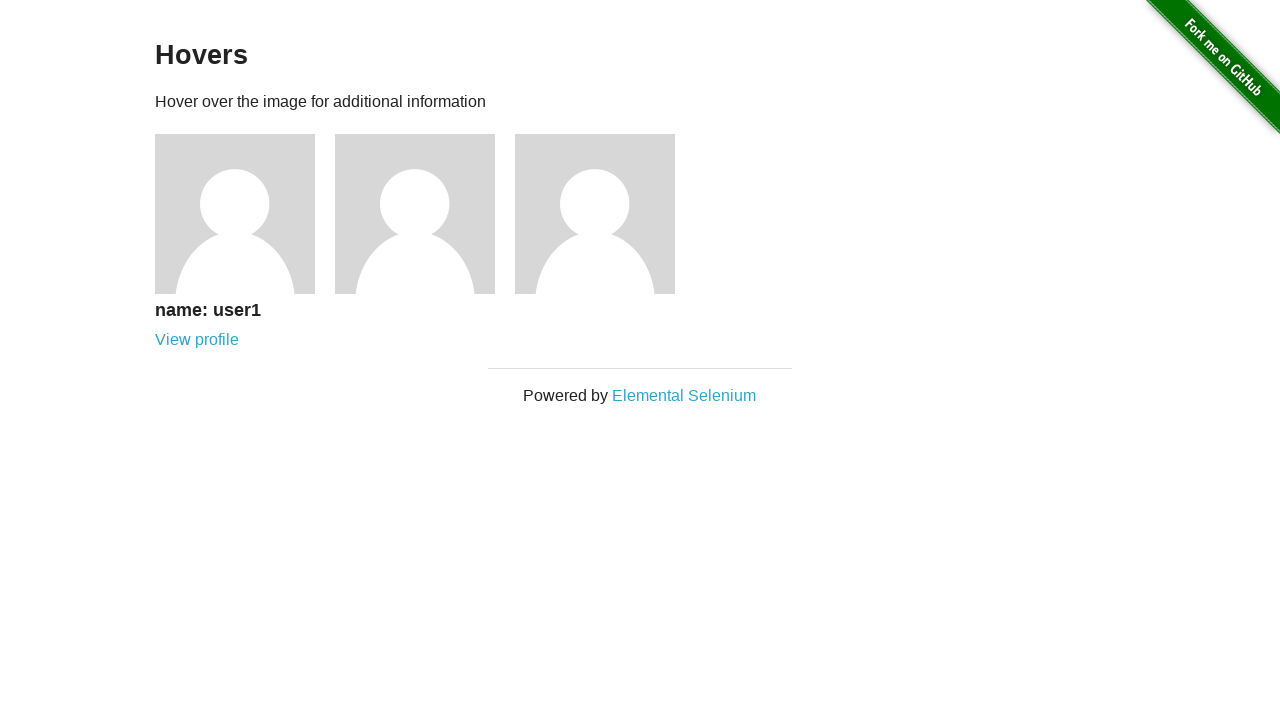

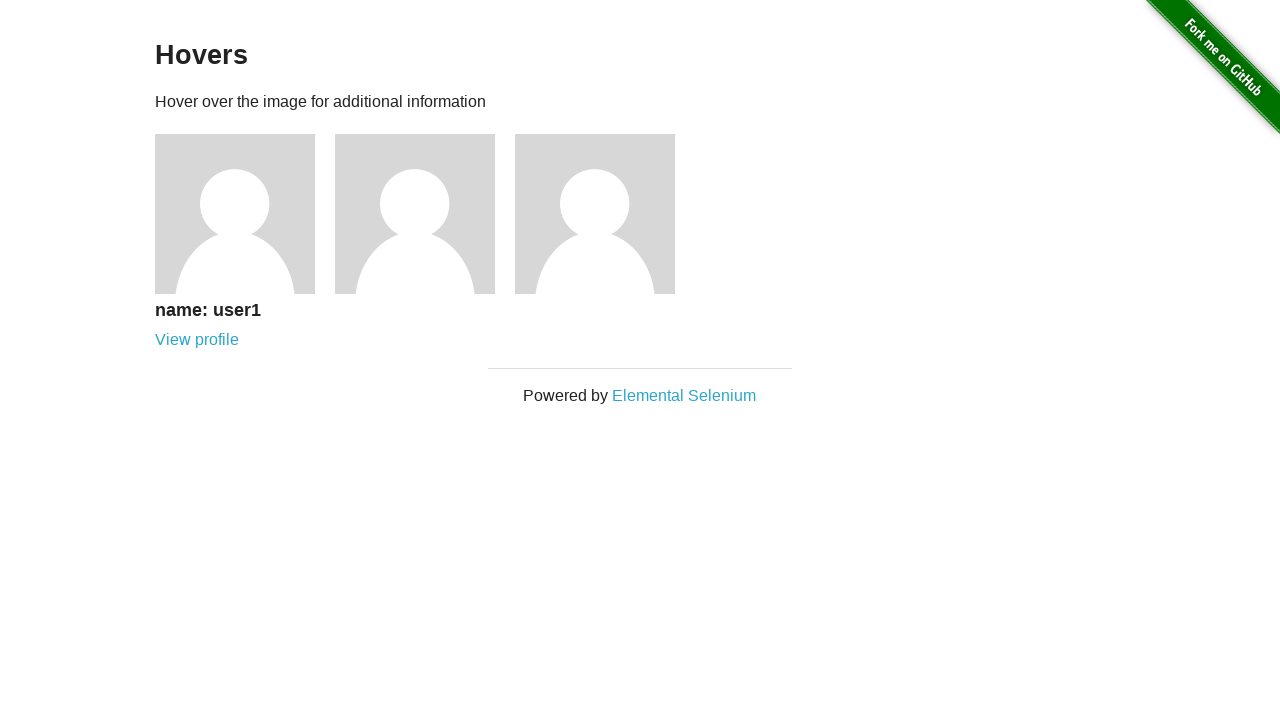